Tests that the Chess.com homepage loads correctly by verifying the page title

Starting URL: https://www.chess.com/

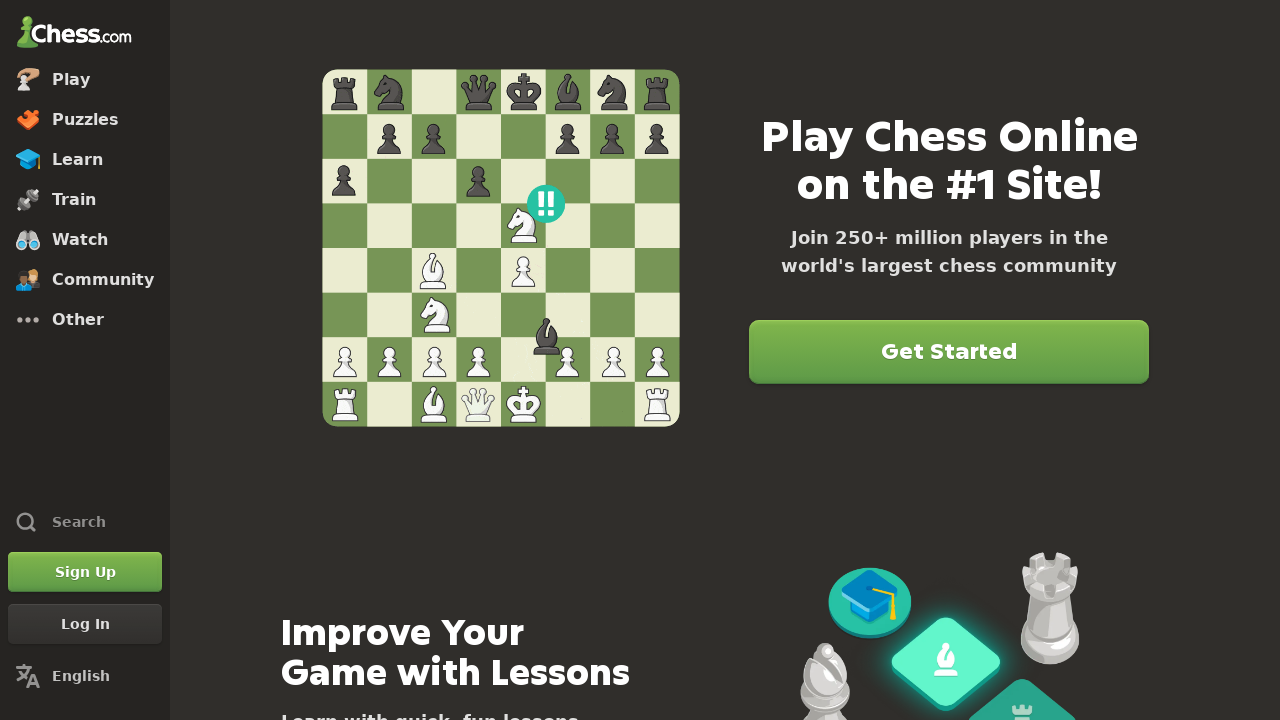

Navigated to Chess.com homepage
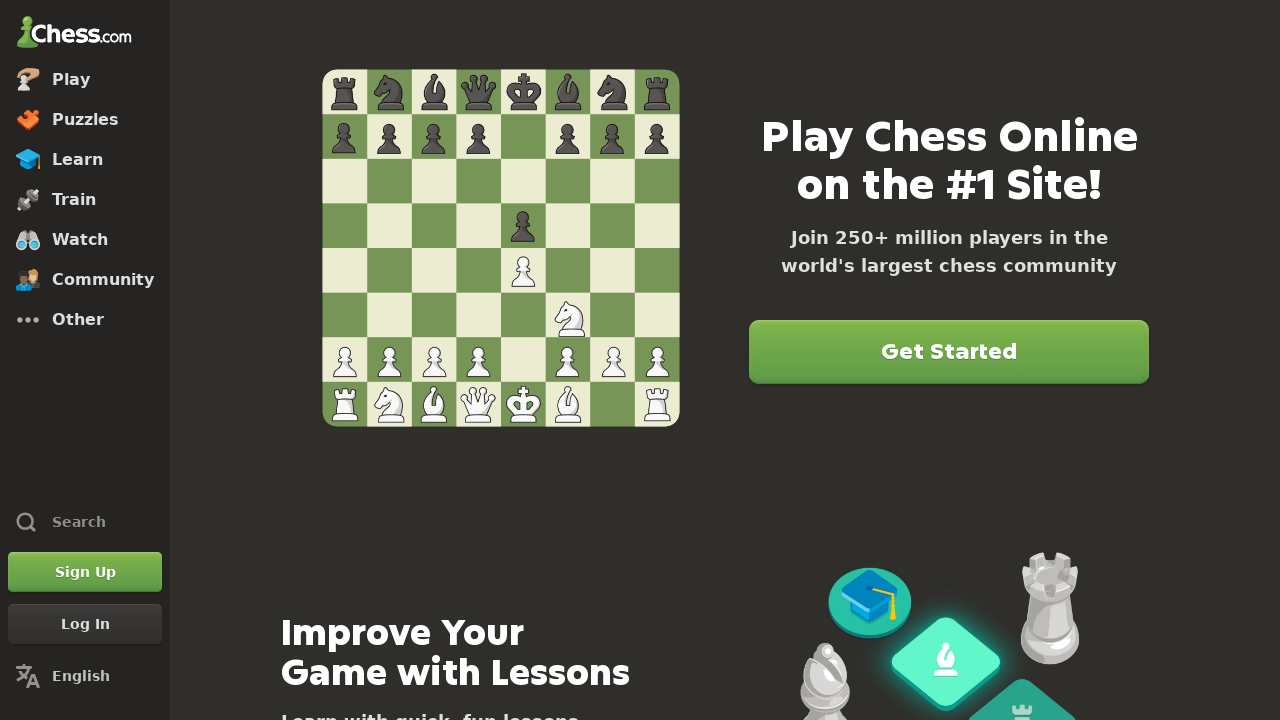

Verified page title is 'Chess.com - Play Chess Online - Free Games'
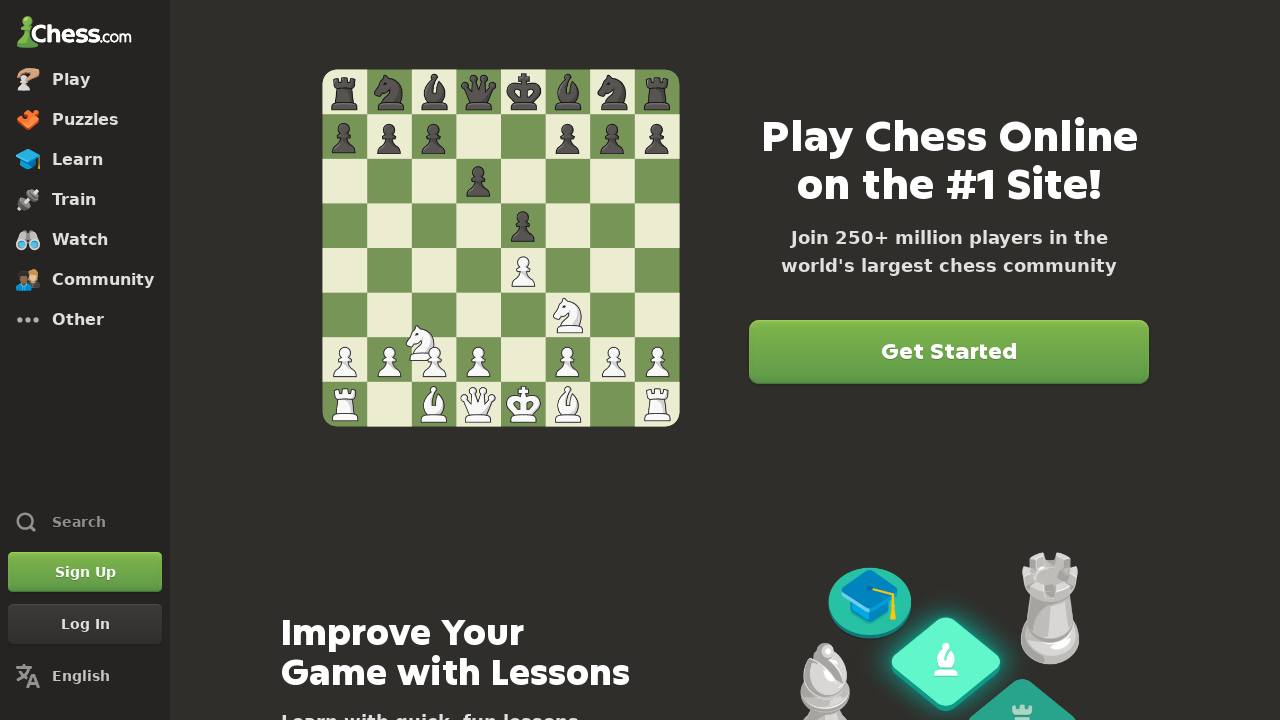

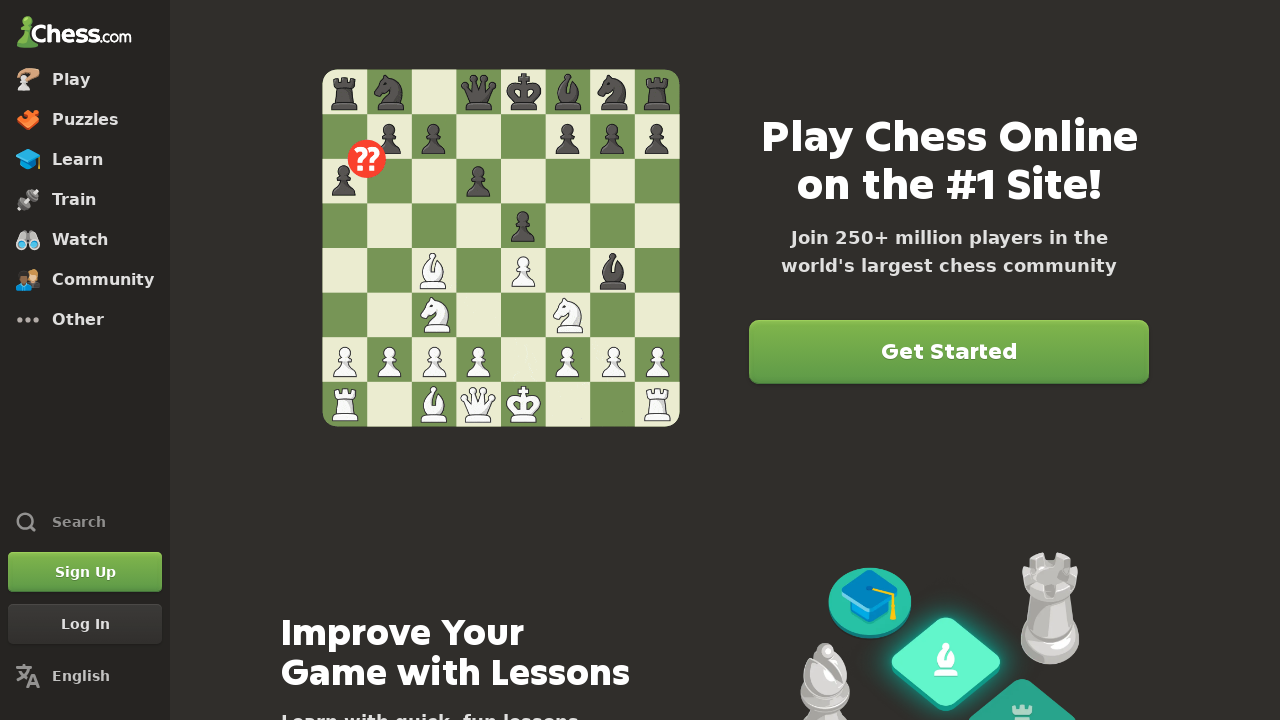